Tests clicking a link found by partial link text on the DemoQA links page. Scrolls down the page and clicks on a link containing "Unautho" text.

Starting URL: https://demoqa.com/links

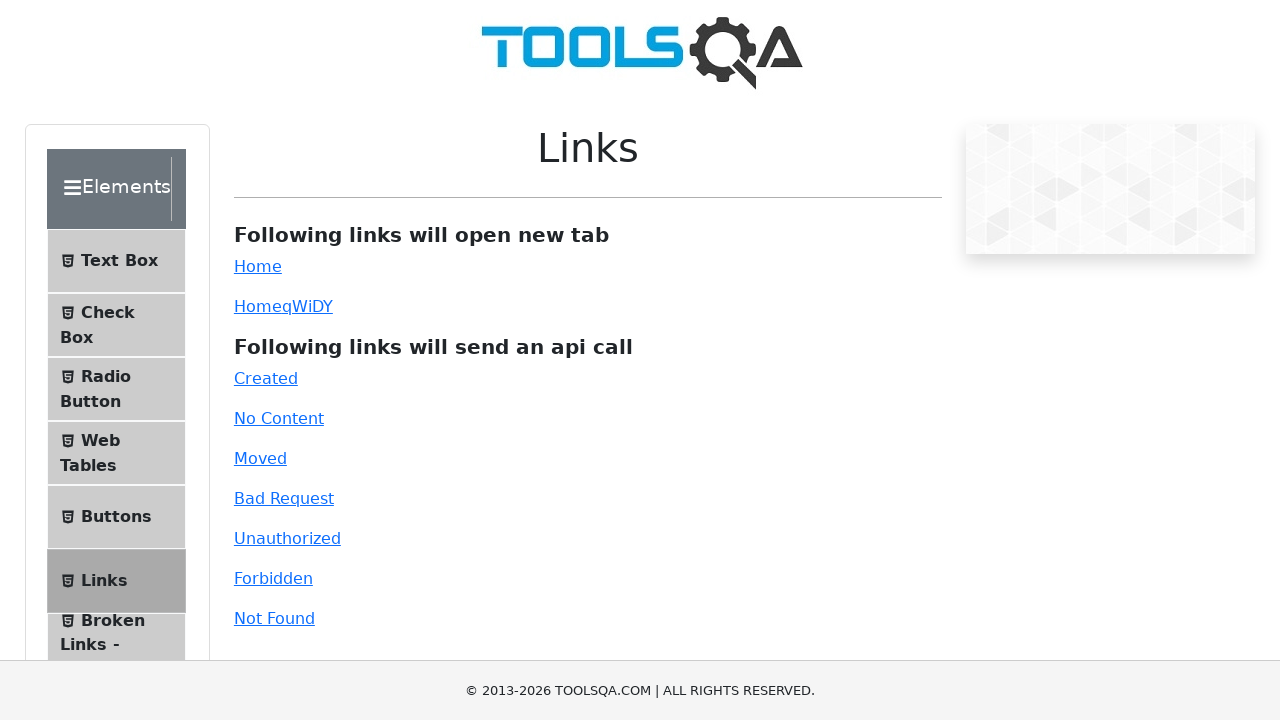

Scrolled down the page by 600 pixels
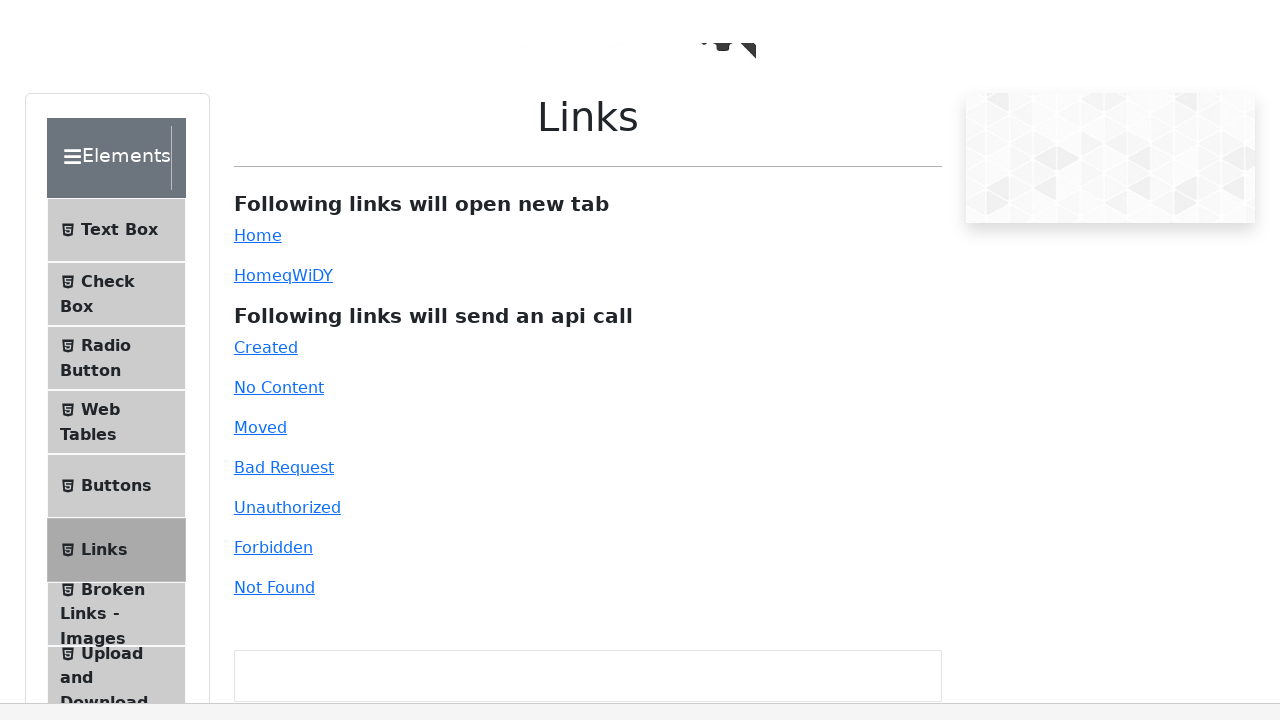

Clicked on link containing 'Unautho' text at (287, 360) on a:has-text('Unautho')
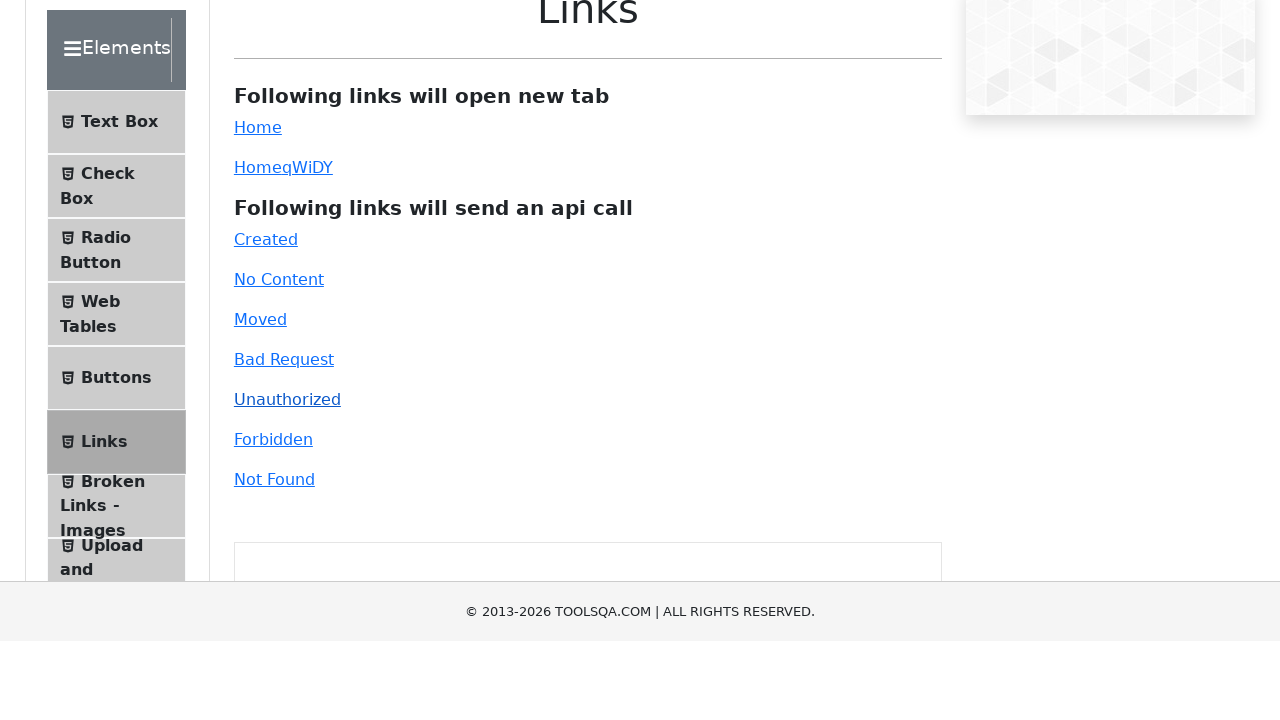

Waited 2 seconds for action to complete
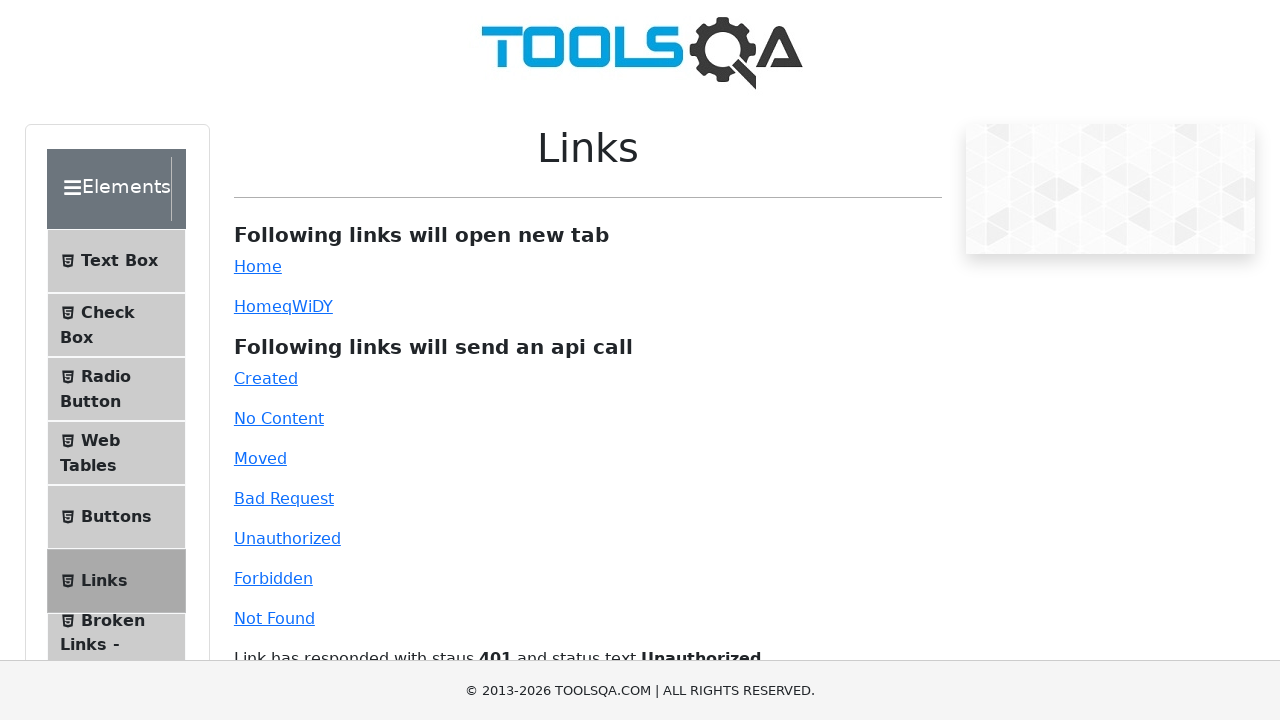

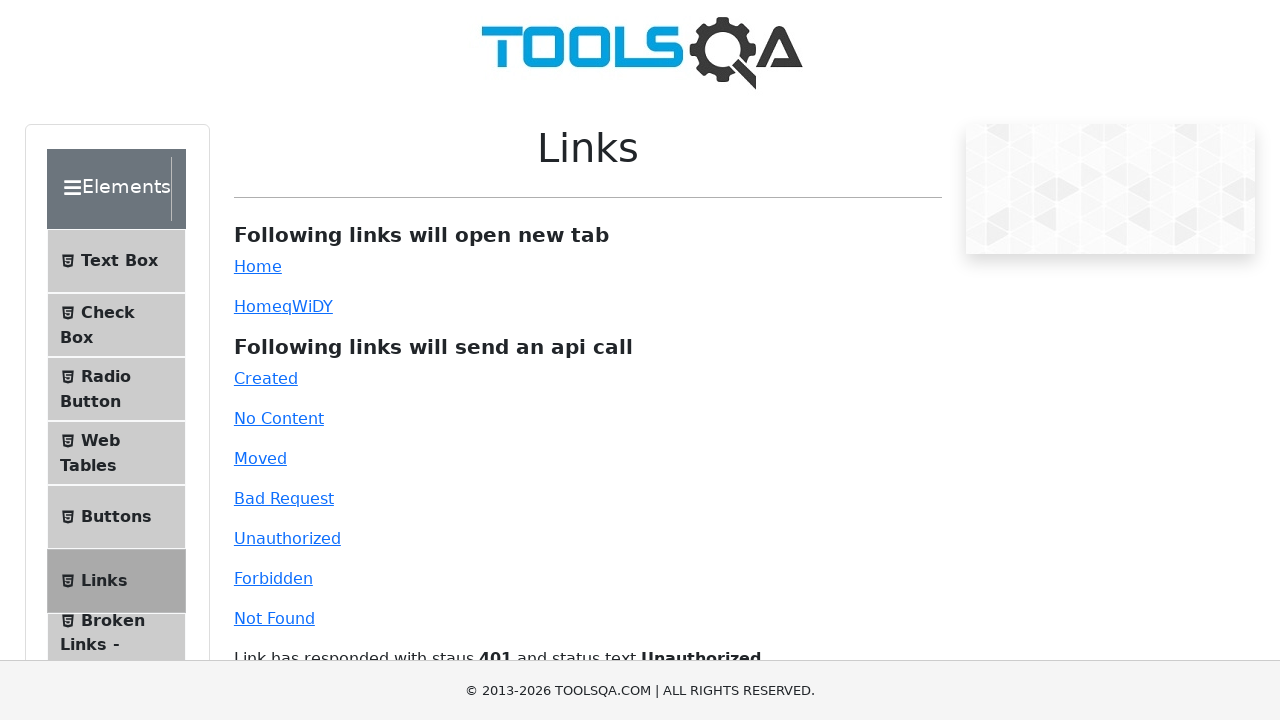